Tests drag and drop functionality on the jQuery UI demo page by dragging an element into a drop zone and verifying the drop was successful

Starting URL: https://jqueryui.com/droppable/

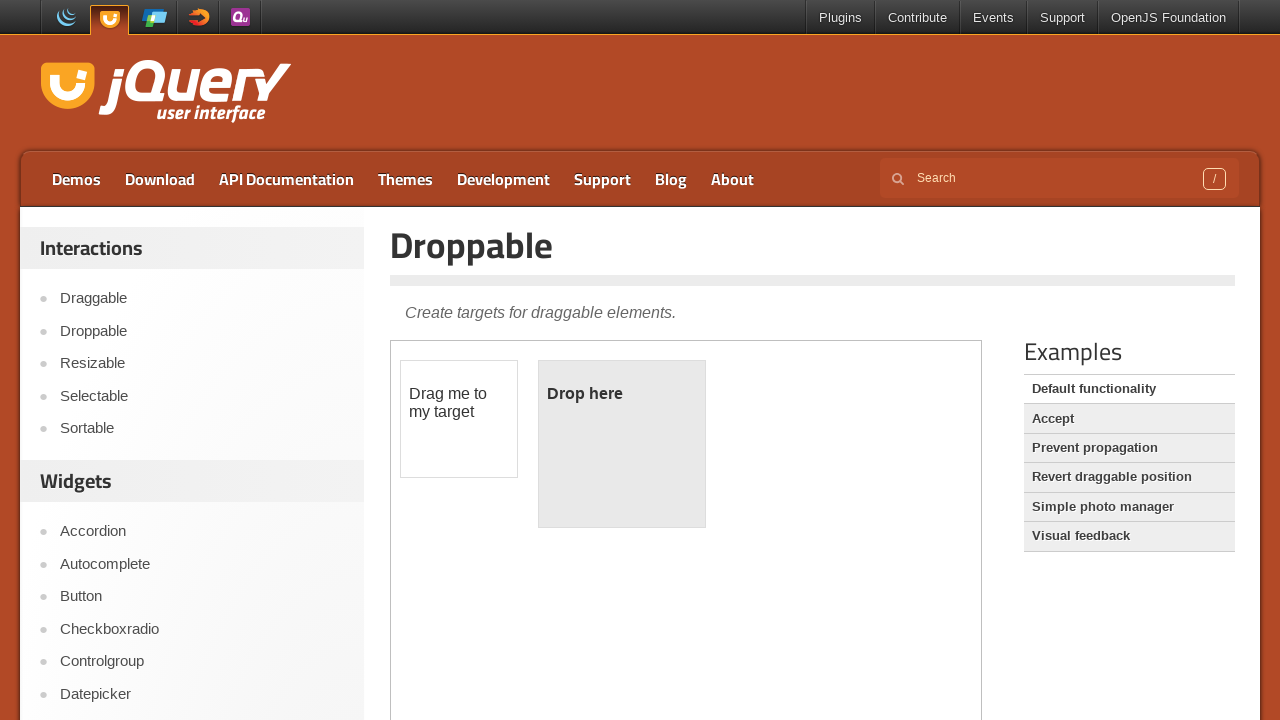

Located demo iframe
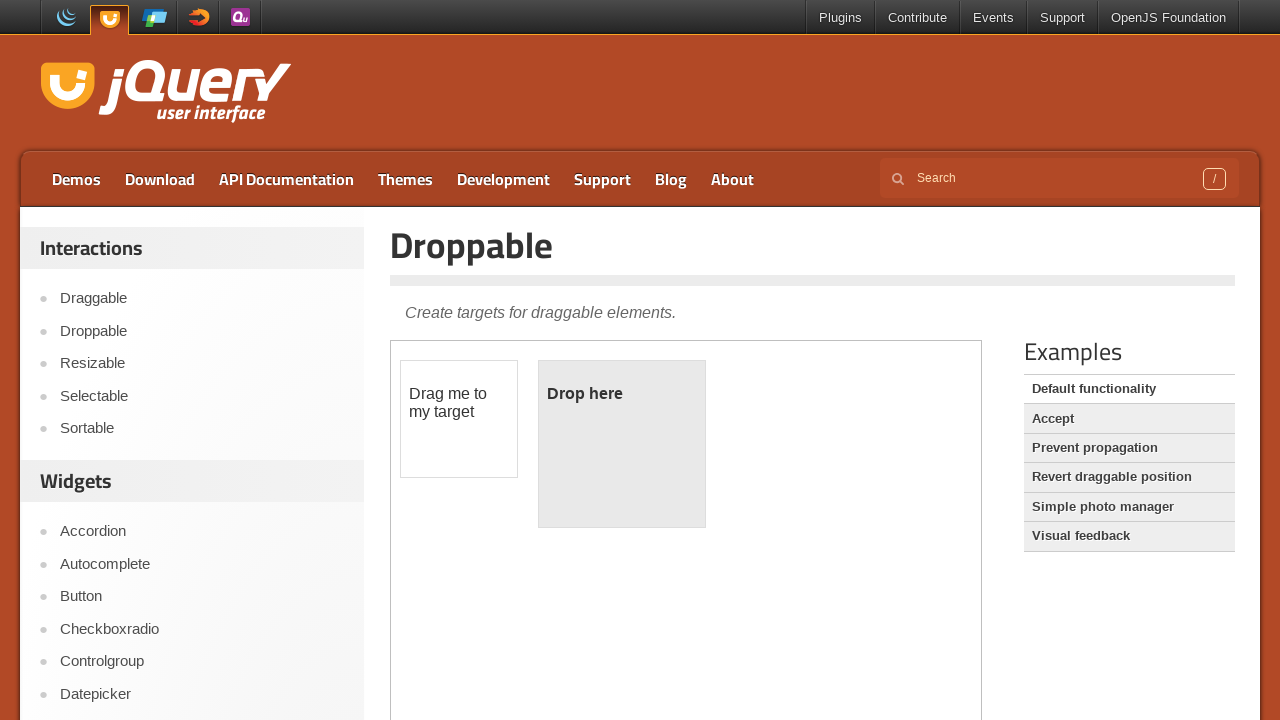

Located draggable element
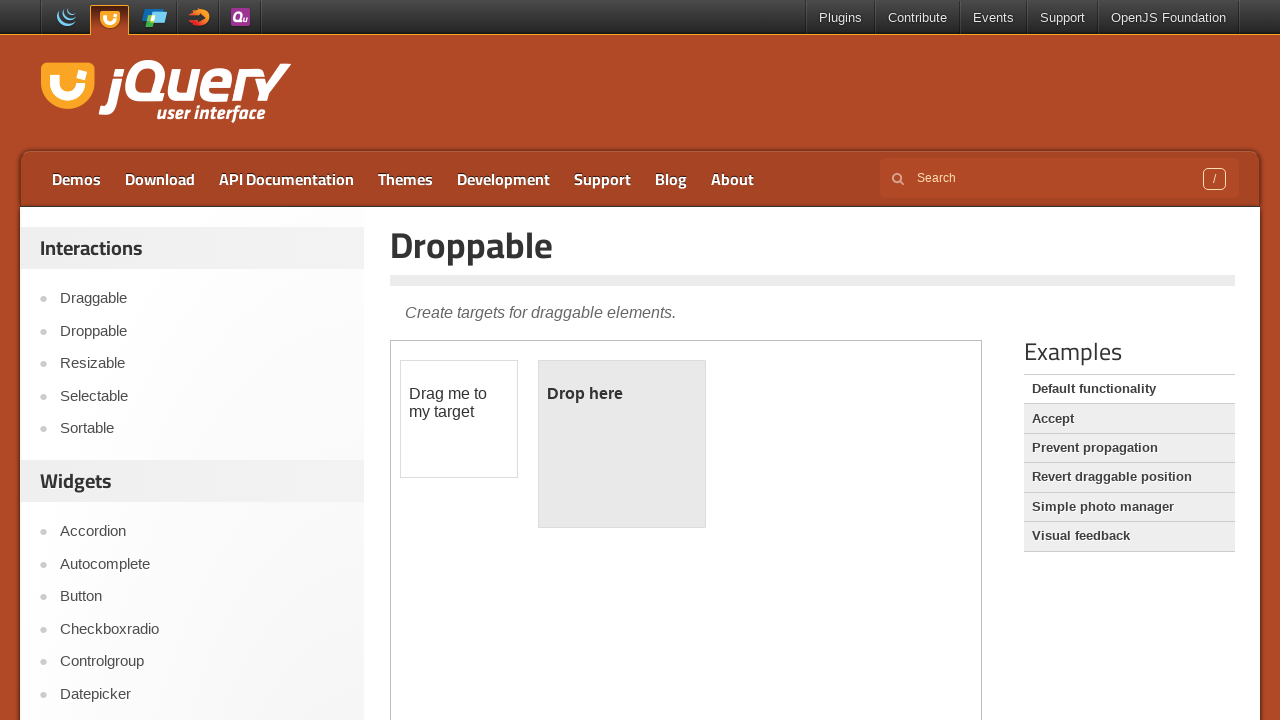

Located droppable area
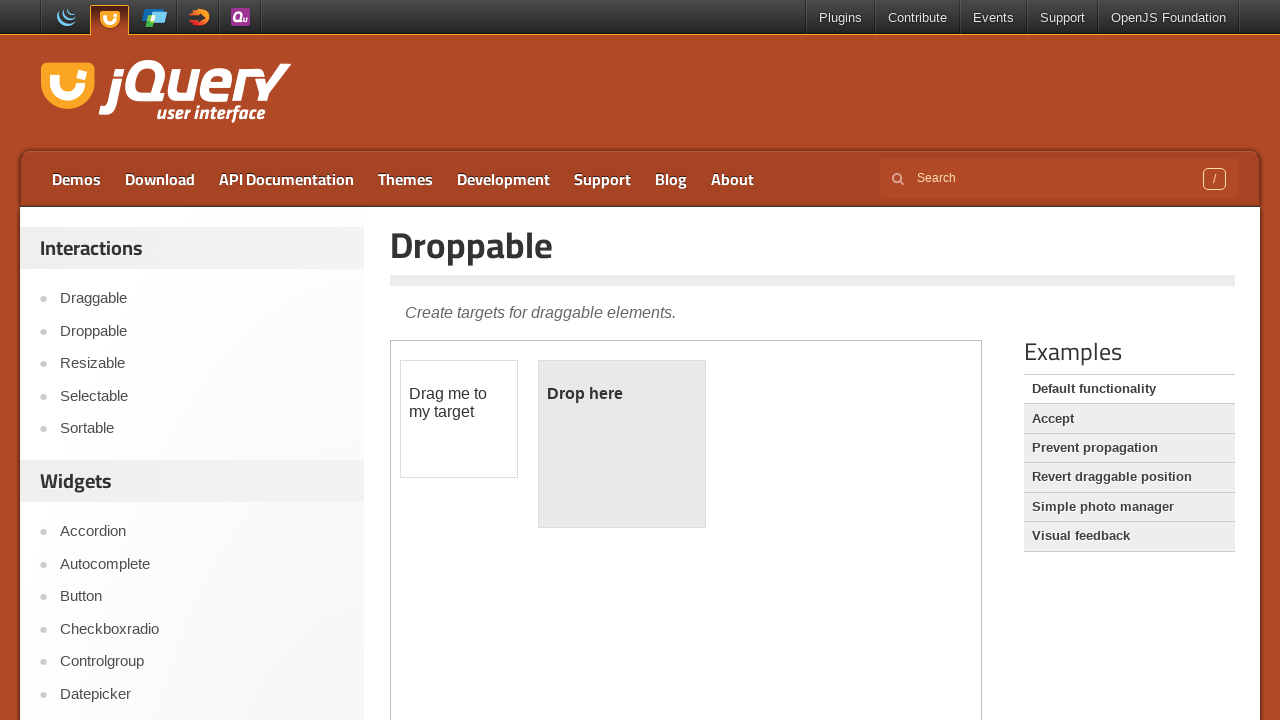

Dragged element into droppable zone at (622, 444)
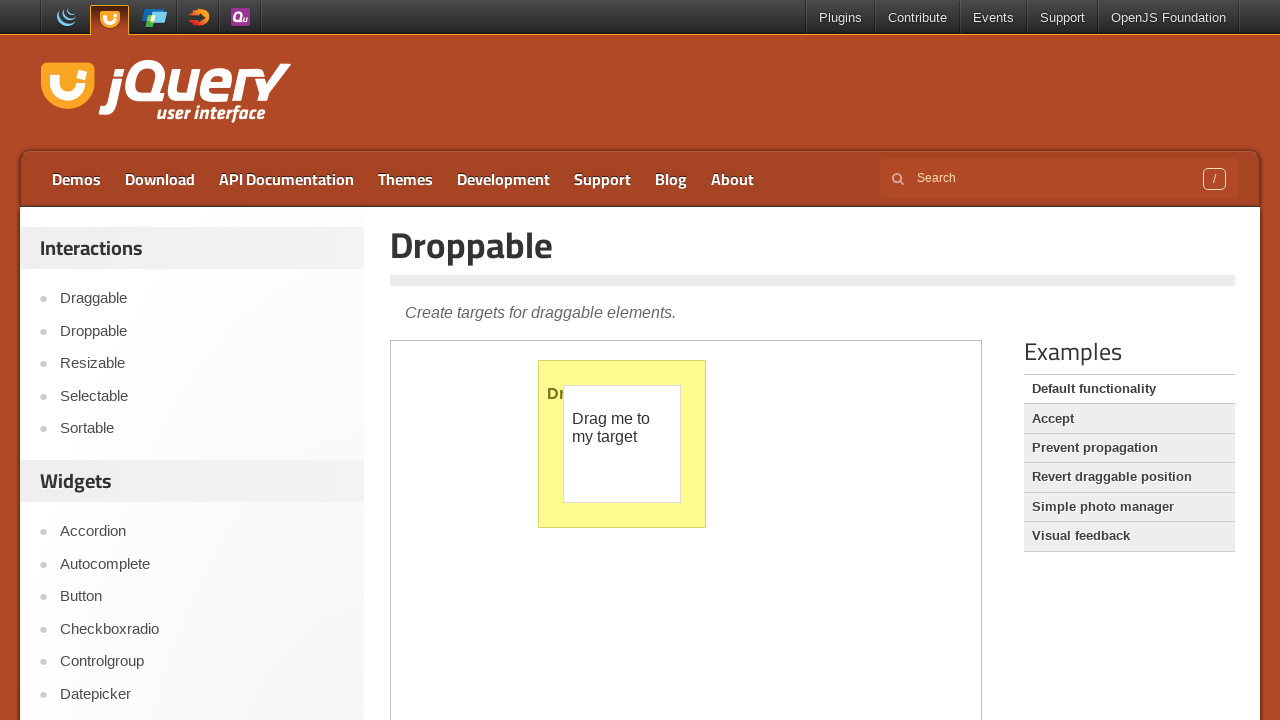

Retrieved droppable area text content to verify drop
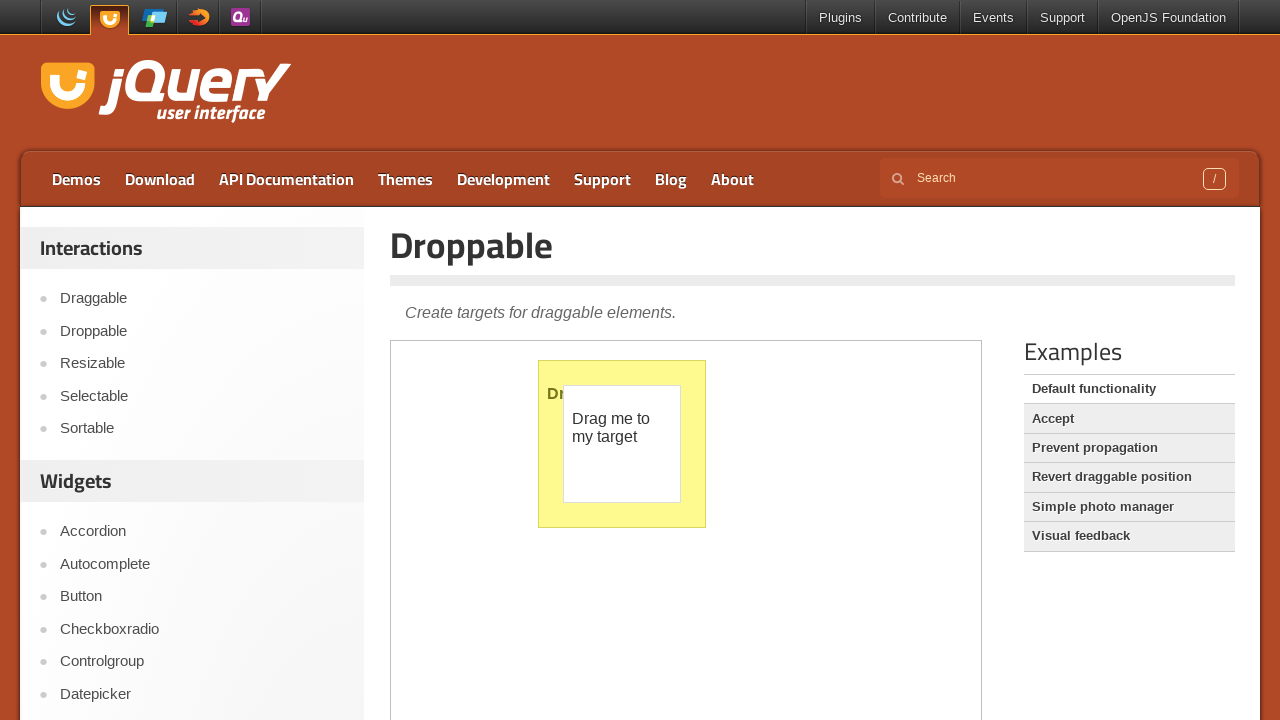

Test passed - drop was successful with 'Dropped!' text
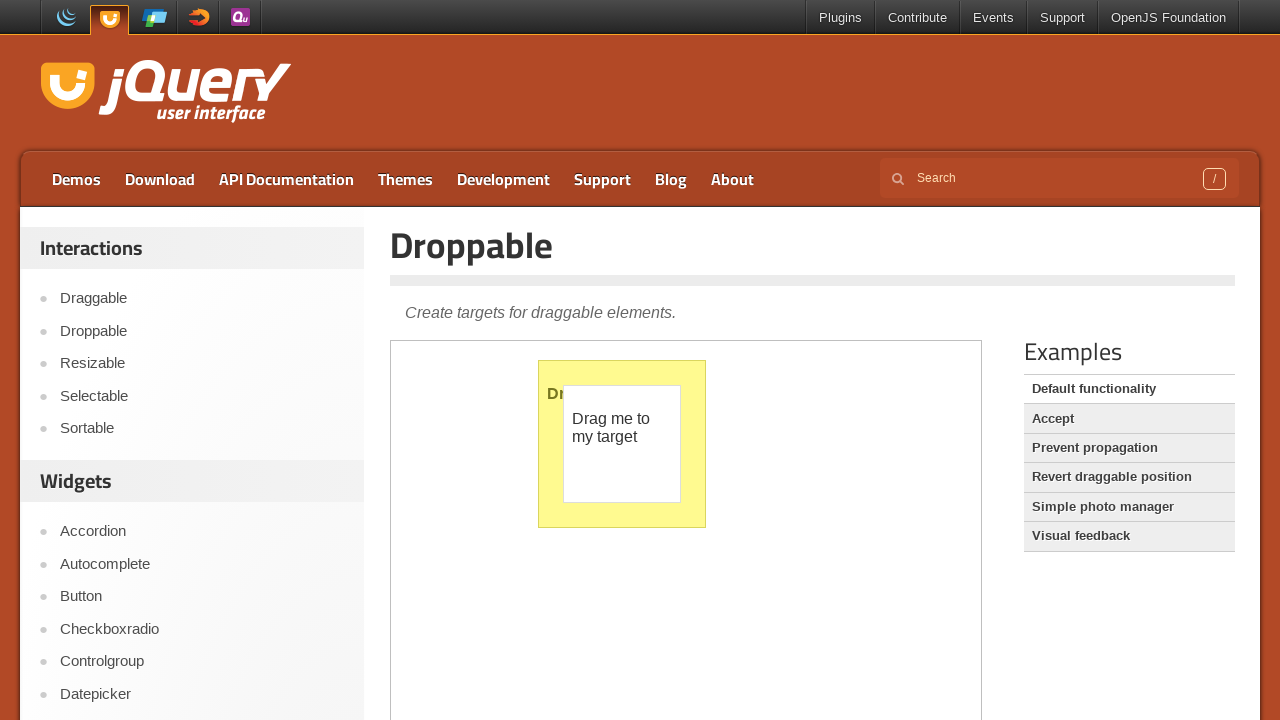

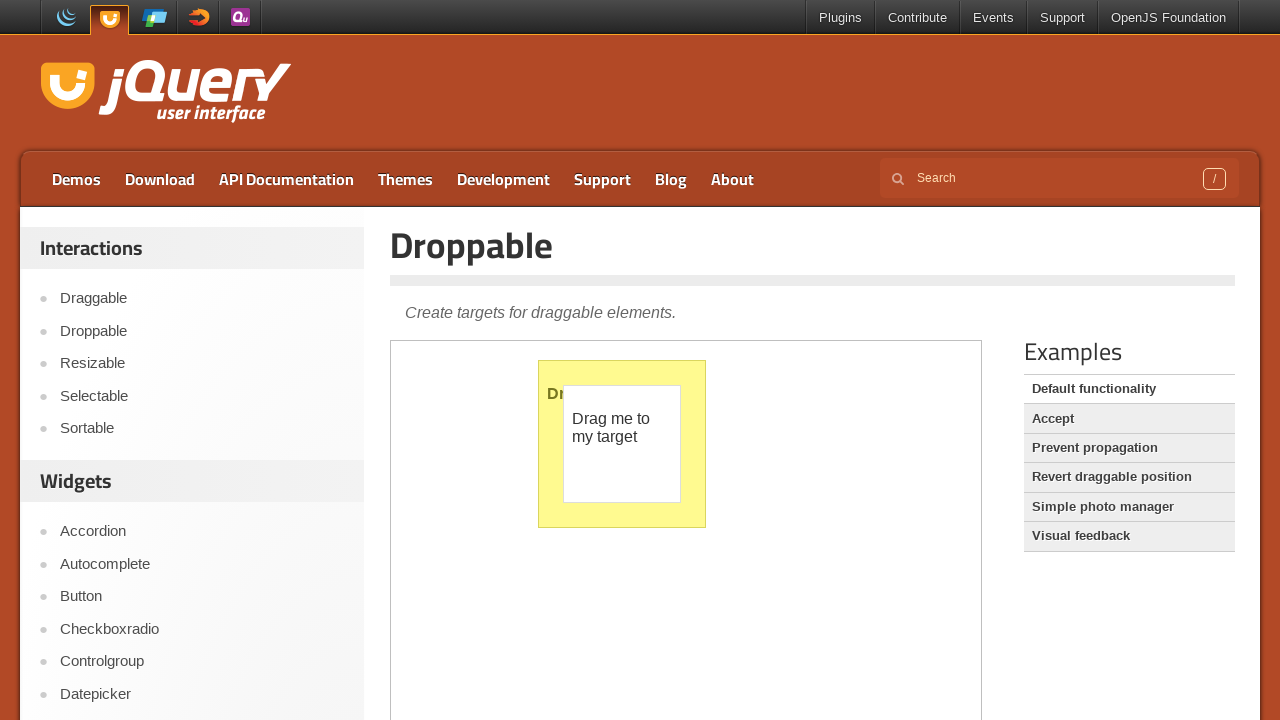